Fills out the DemoQA practice form with personal details including first name, last name, email, gender selection, mobile number, subject, and hobbies checkbox

Starting URL: https://demoqa.com/automation-practice-form

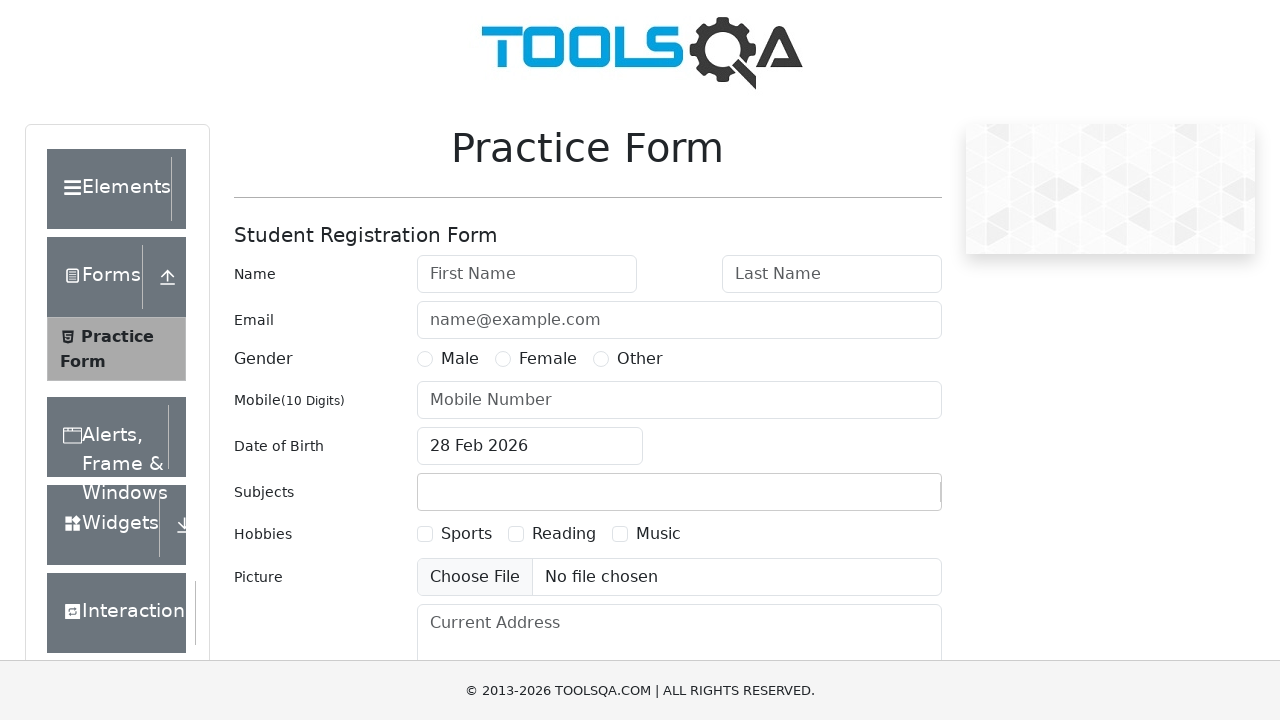

Filled first name field with 'FirstName' on #firstName
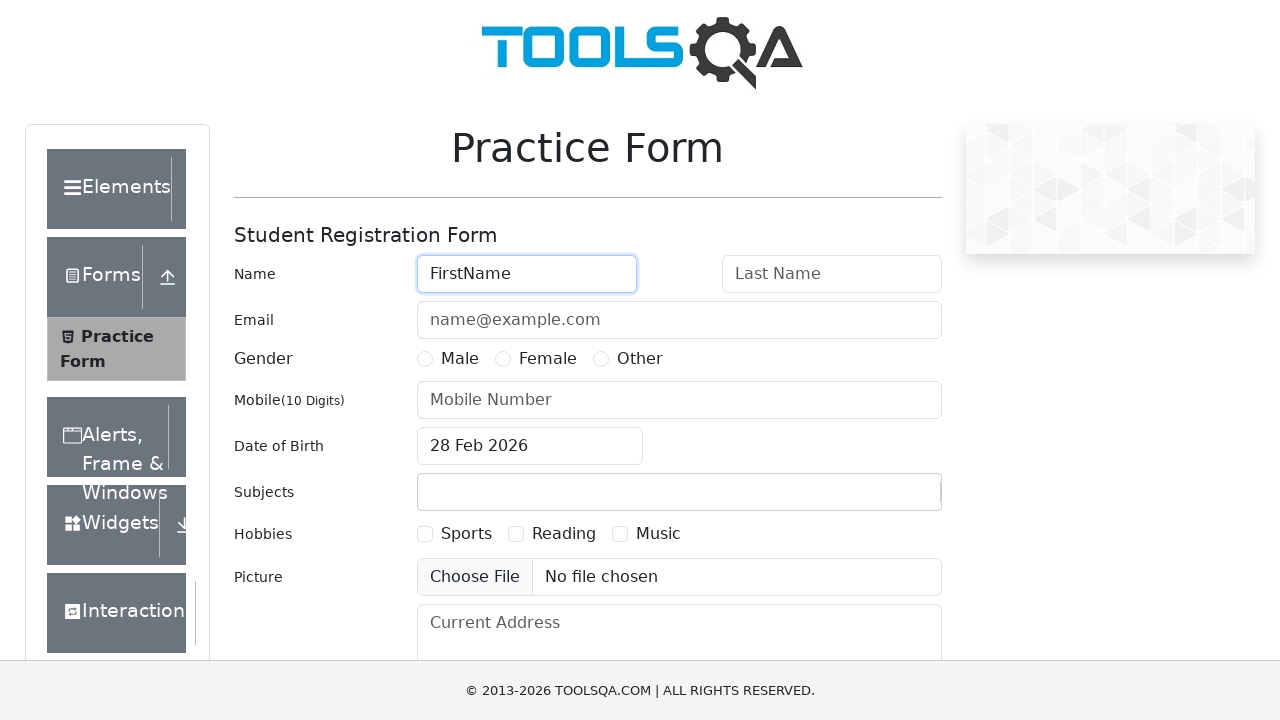

Filled last name field with 'Lastname' on #lastName
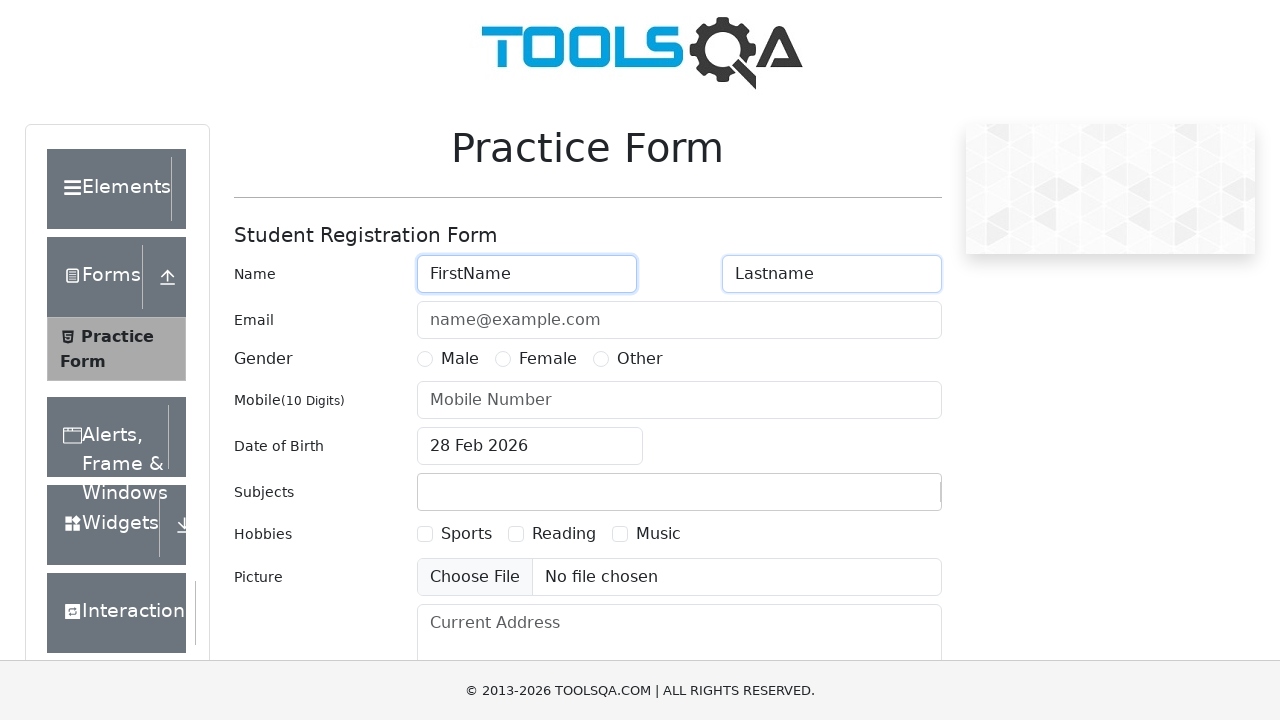

Filled email field with 'qa@mailinator.com' on #userEmail
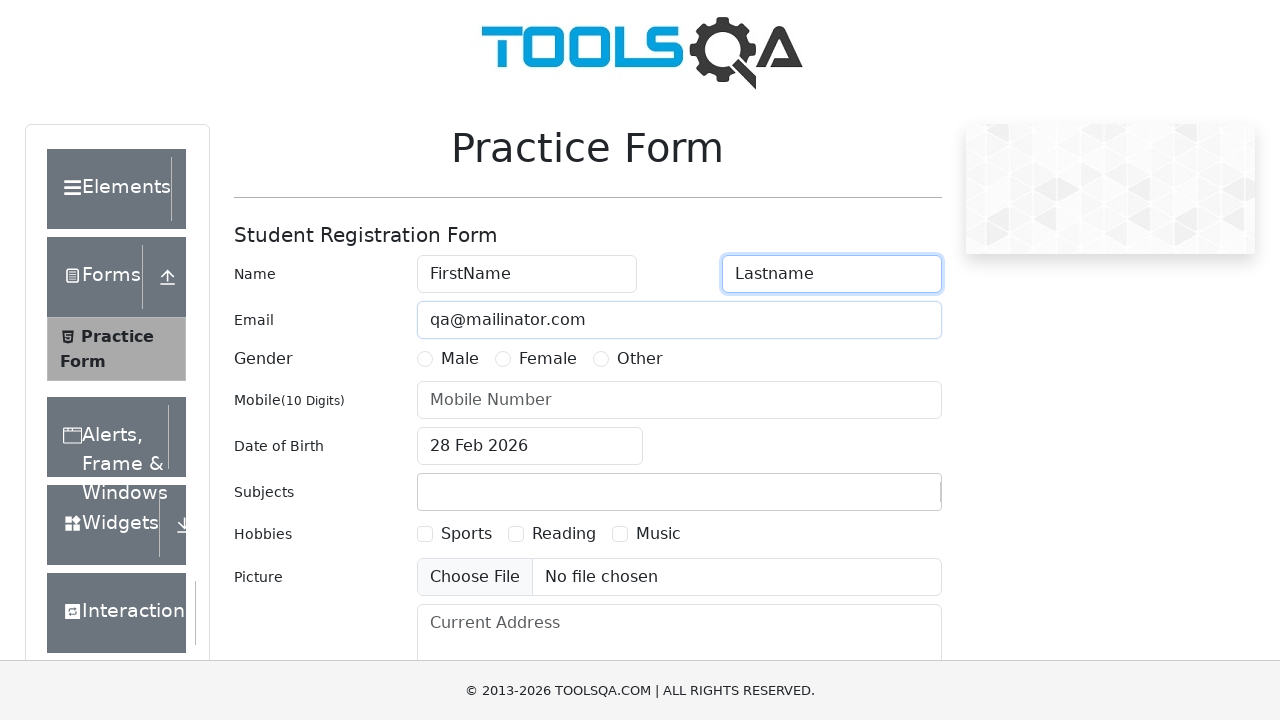

Selected Male gender option at (460, 359) on label[for='gender-radio-1']
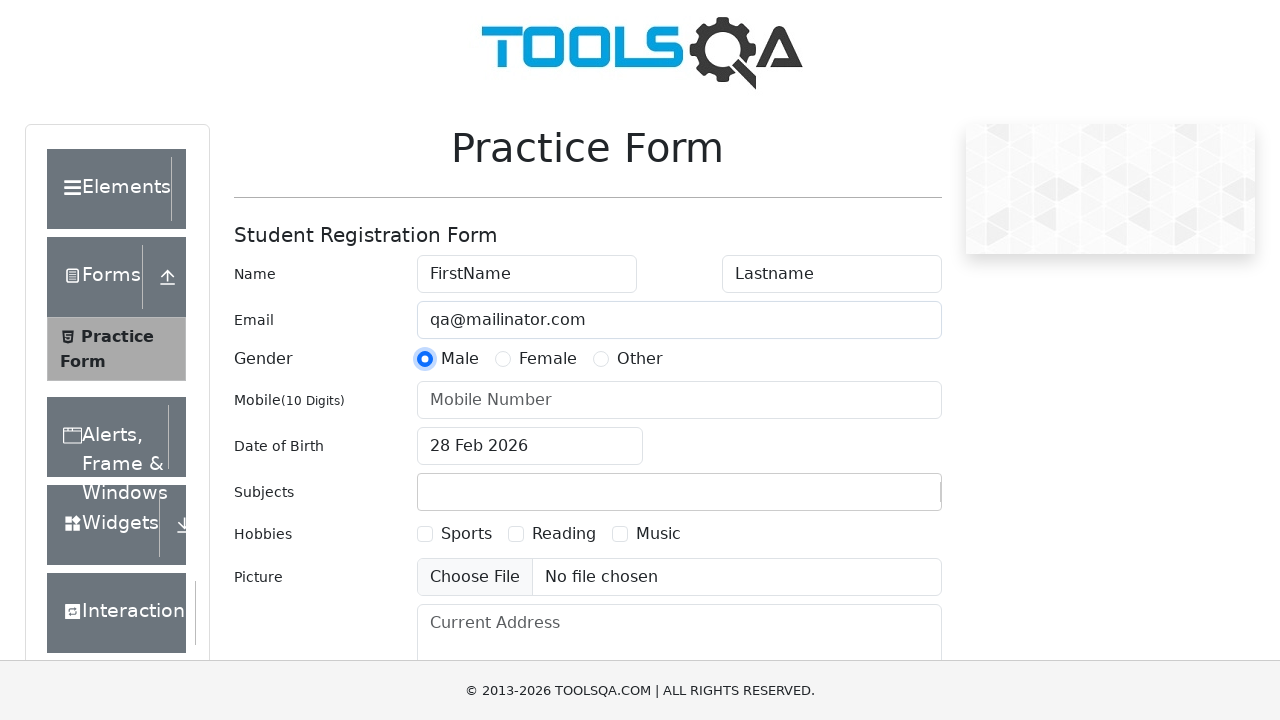

Filled mobile number field with '8907654321' on #userNumber
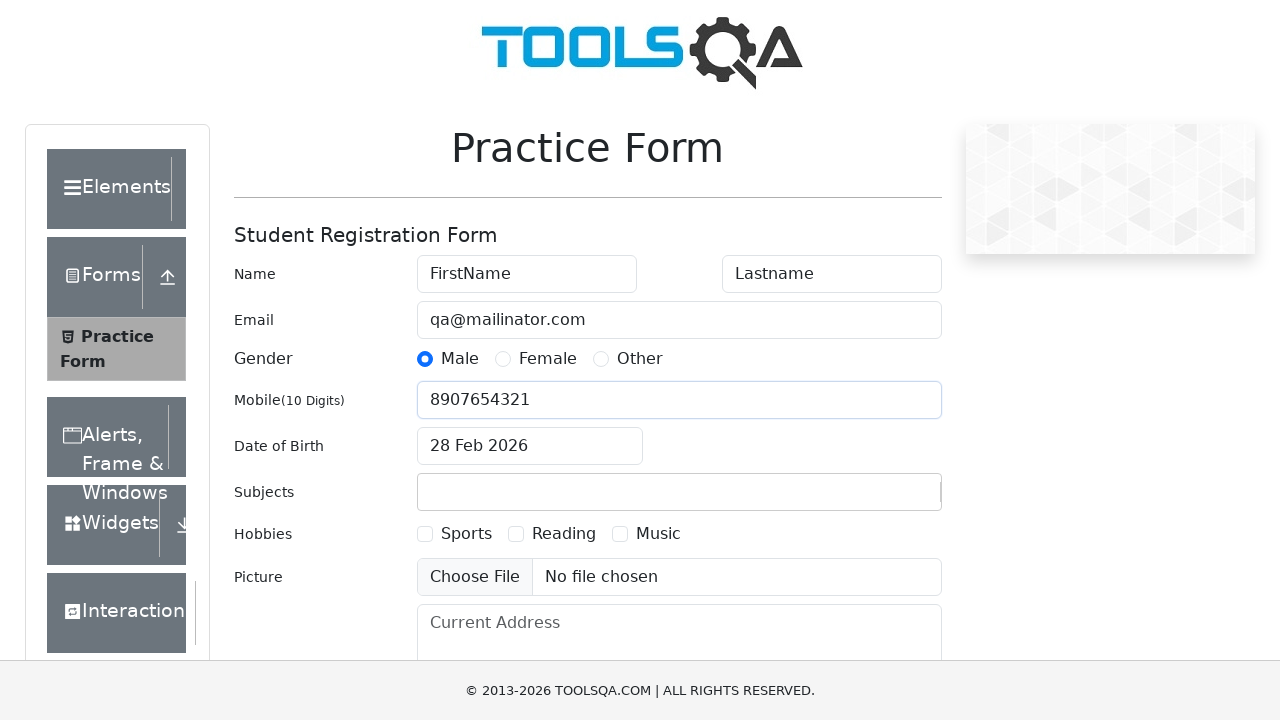

Filled subject field with 'hi' on #subjectsInput
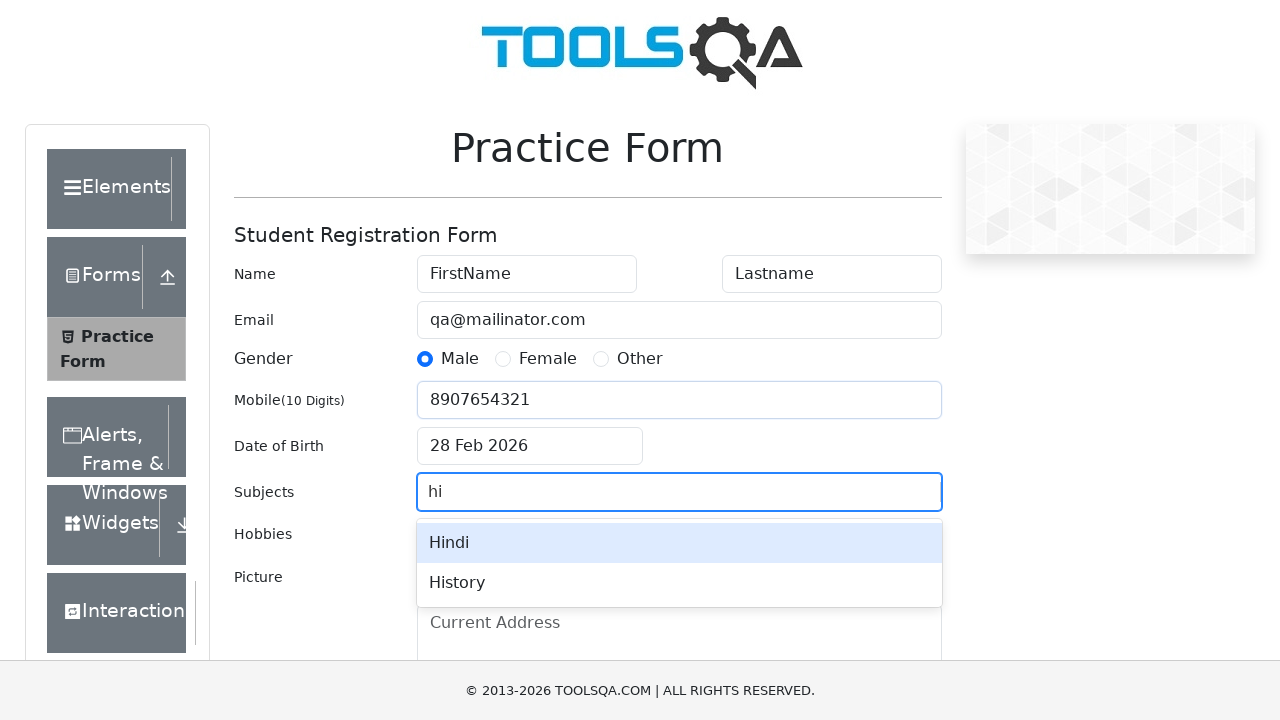

Pressed Enter to confirm subject selection
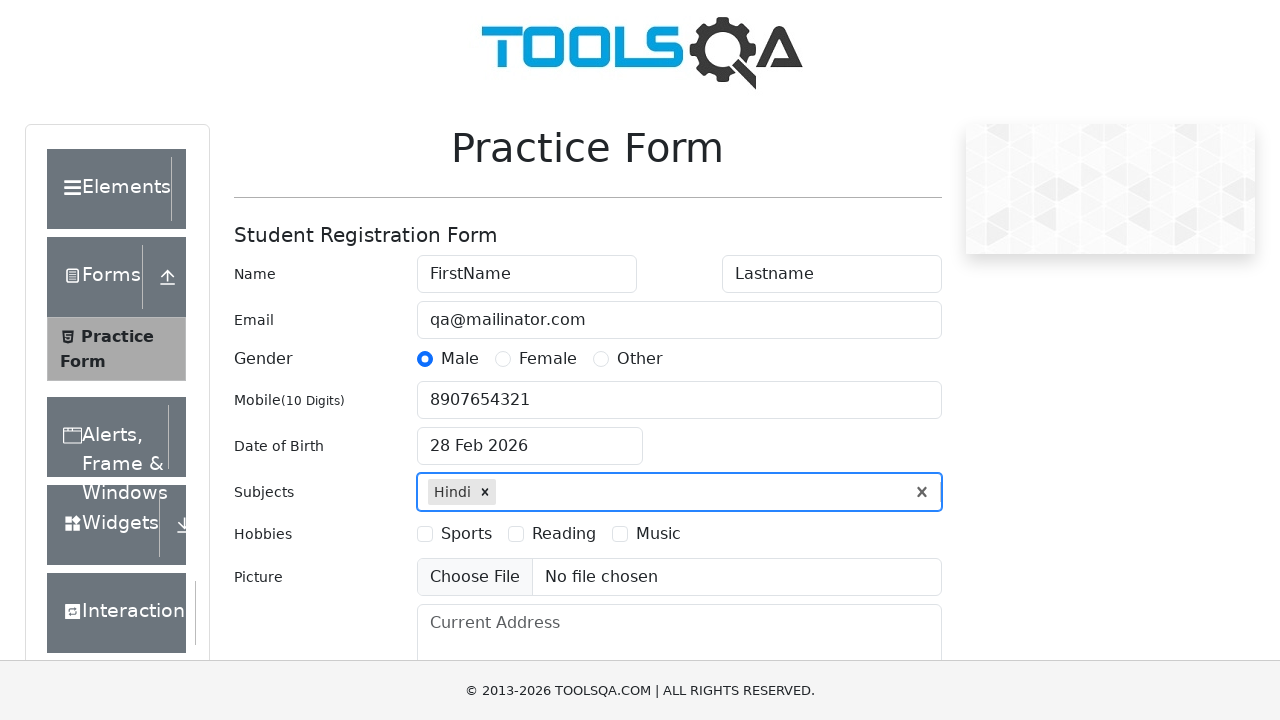

Selected Sports hobby checkbox at (466, 534) on label[for='hobbies-checkbox-1']
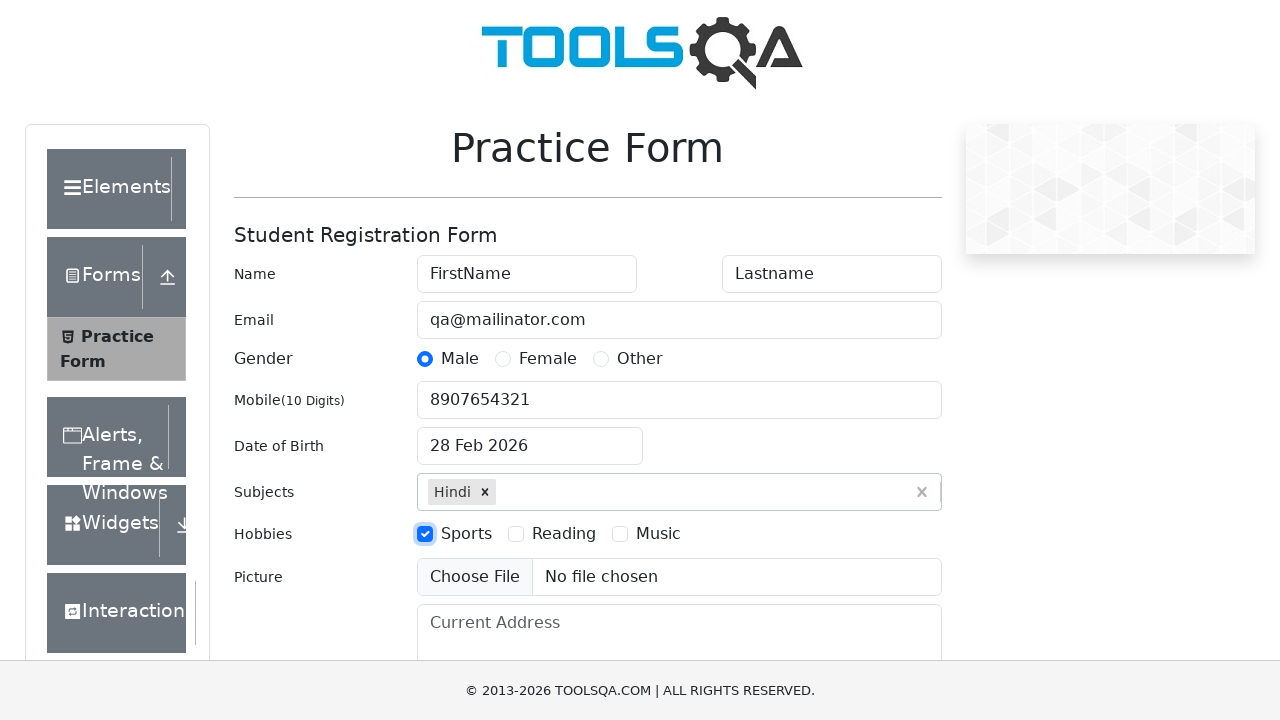

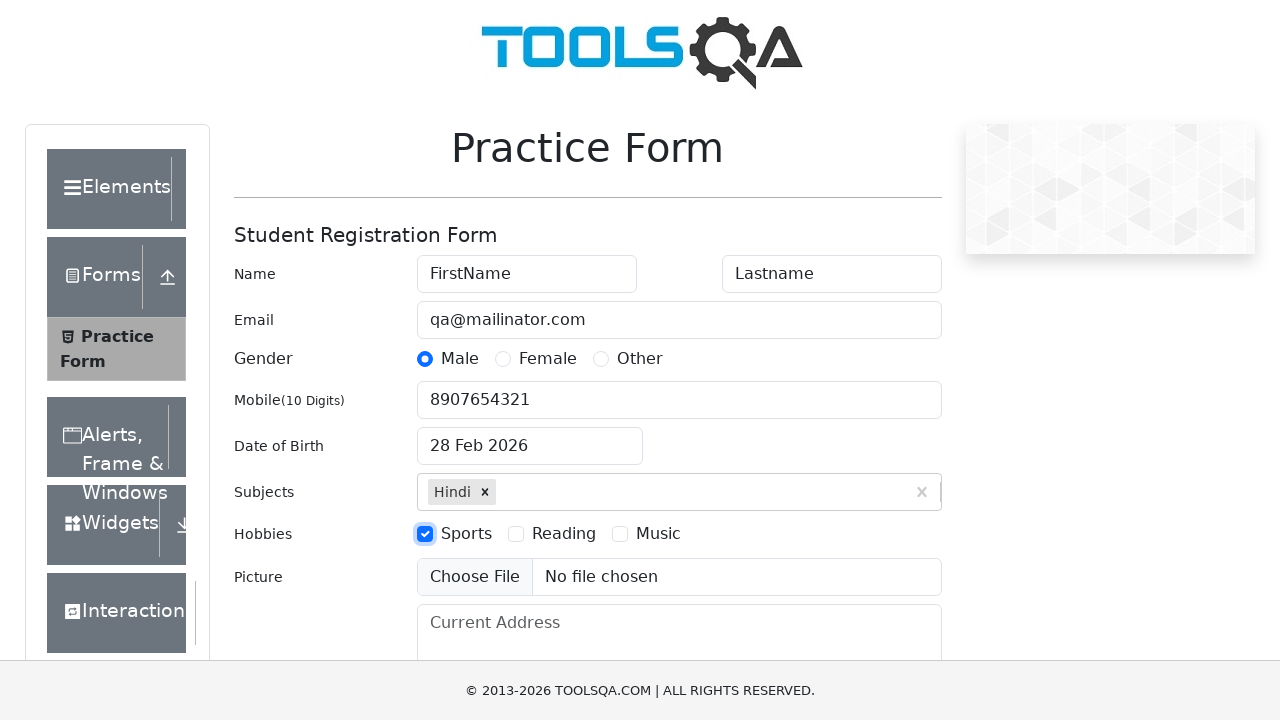